Tests that the Acrolinx Sidebar SDK JS version is displayed correctly on the about page by navigating to the demo page, switching to the sidebar iframe, clicking the About link, and verifying the version format.

Starting URL: https://acrolinx.github.io/acrolinx-sidebar-demo/samples/single-editor.html

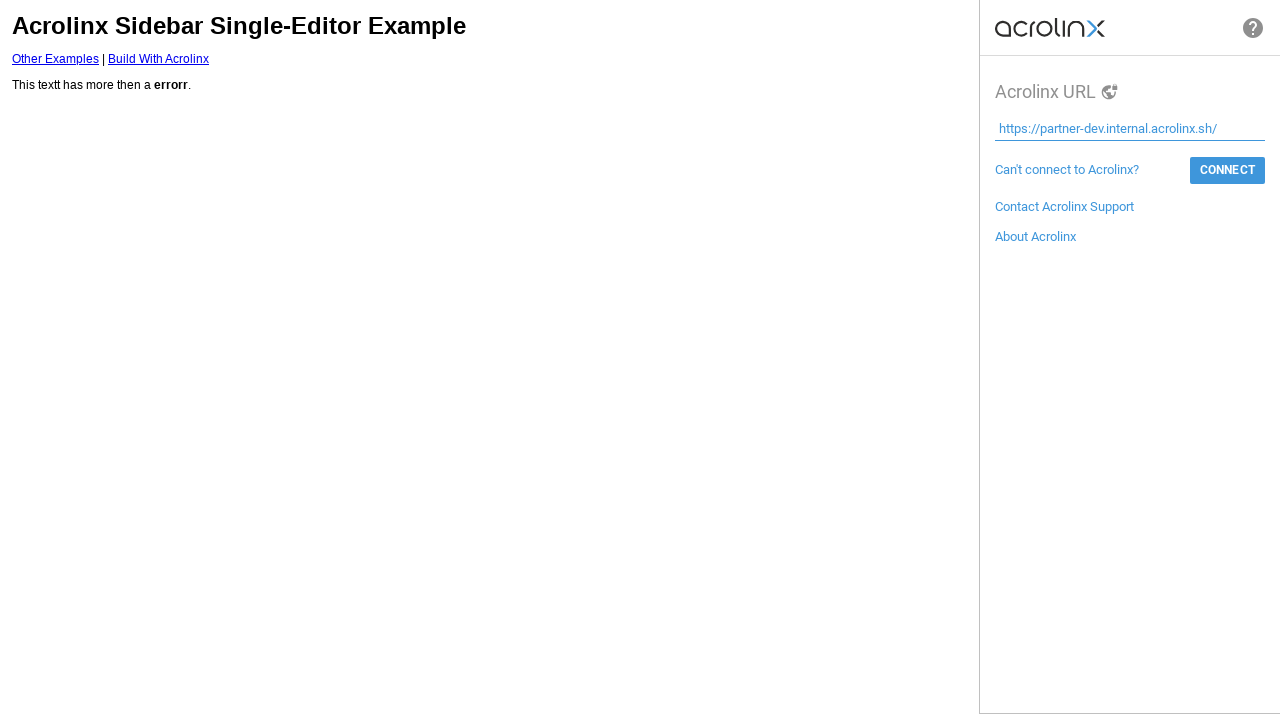

Located sidebar iframe
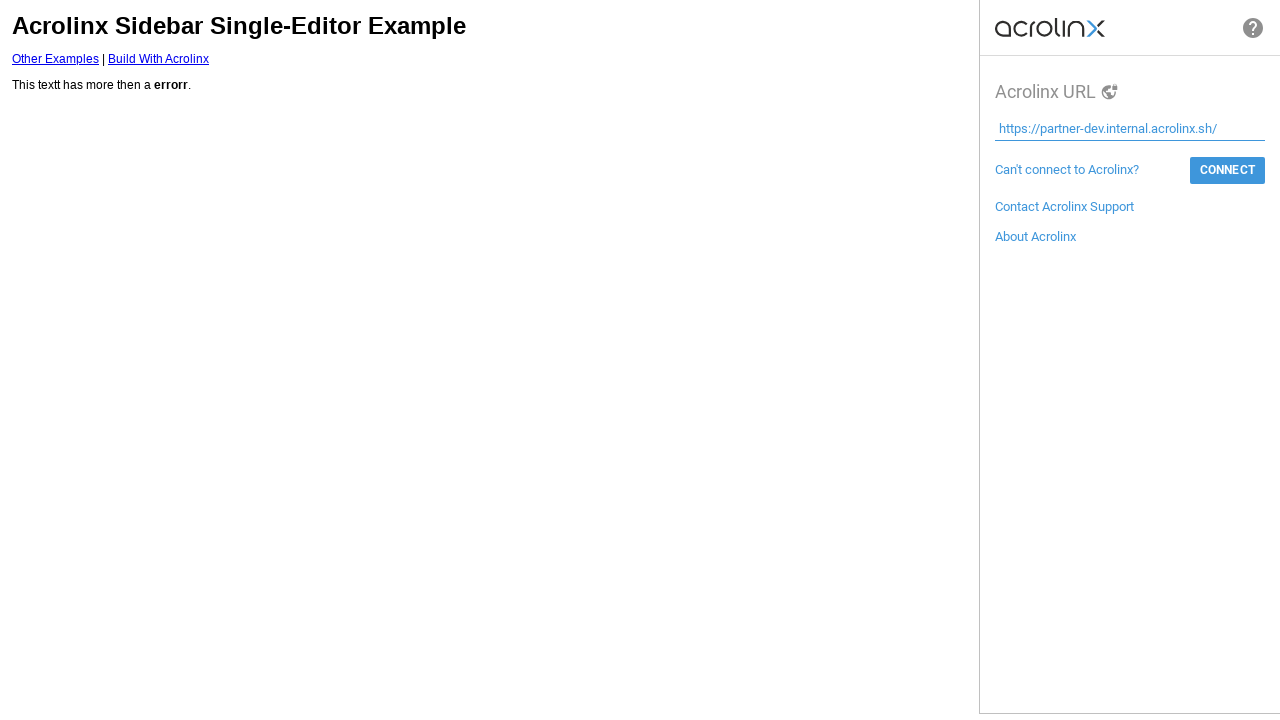

Switched to sidebar iframe content frame
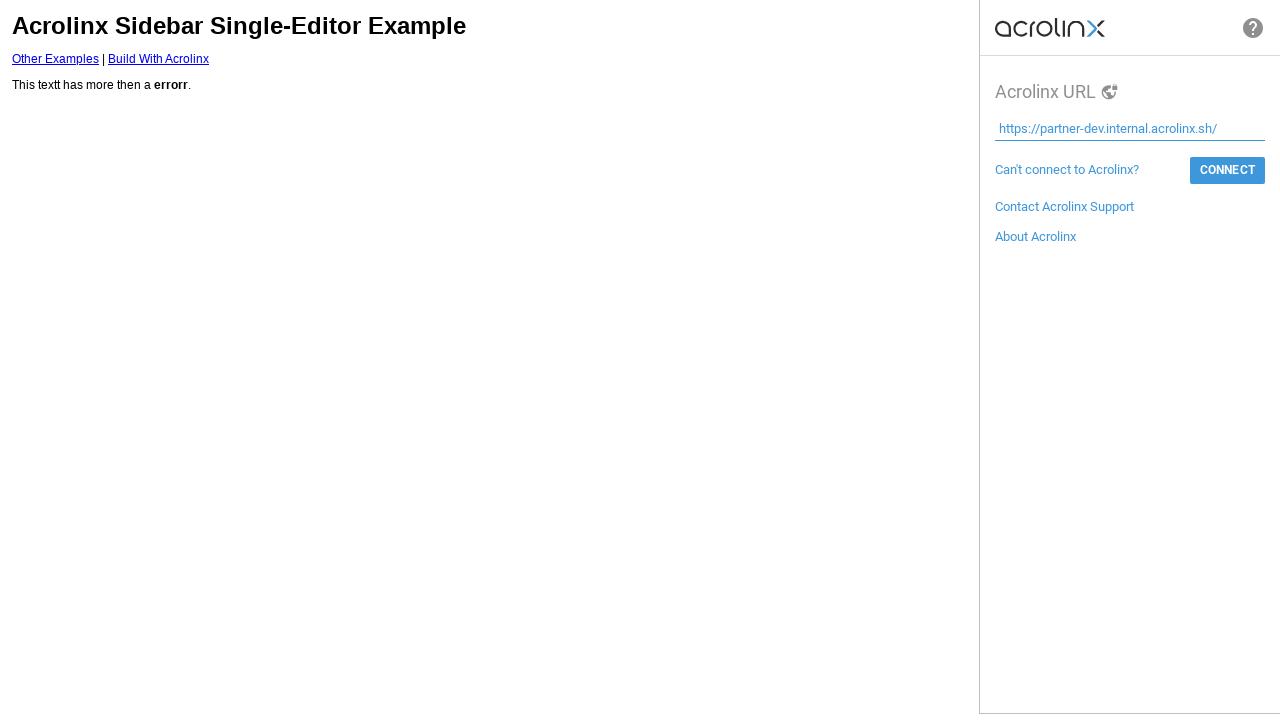

About Acrolinx link is visible in sidebar
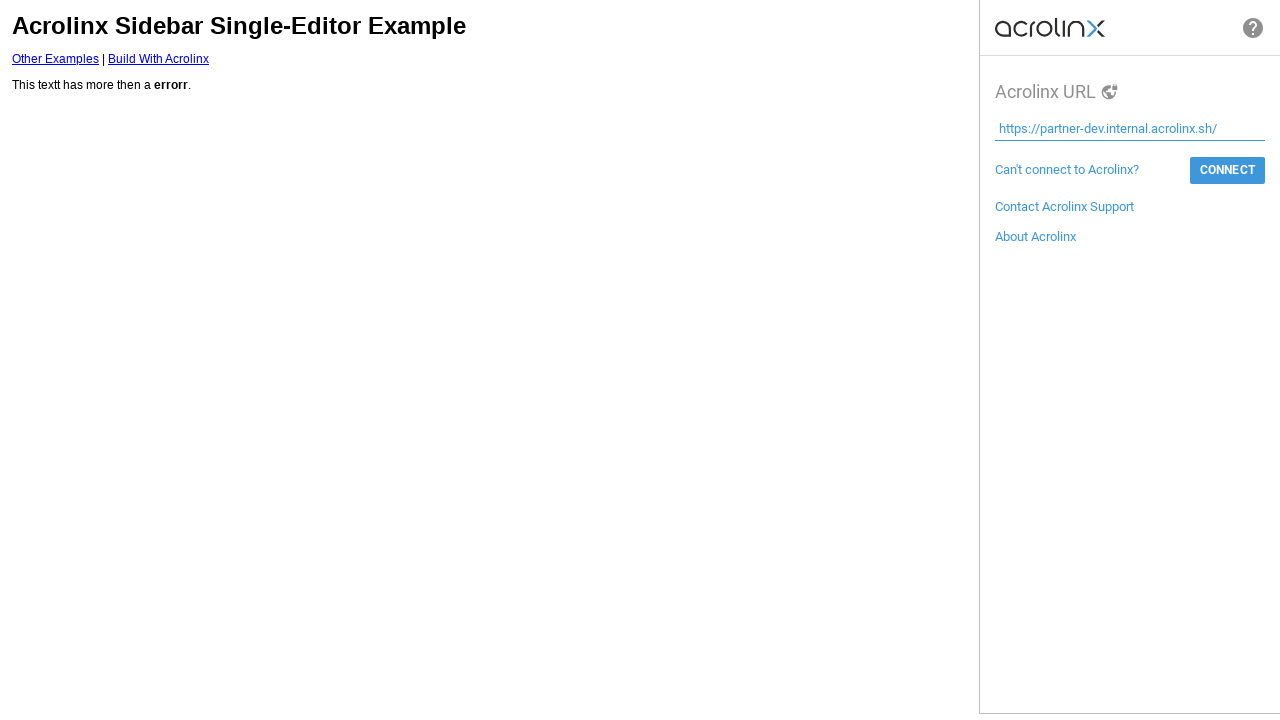

Clicked About Acrolinx link at (1036, 236) on text=About Acrolinx
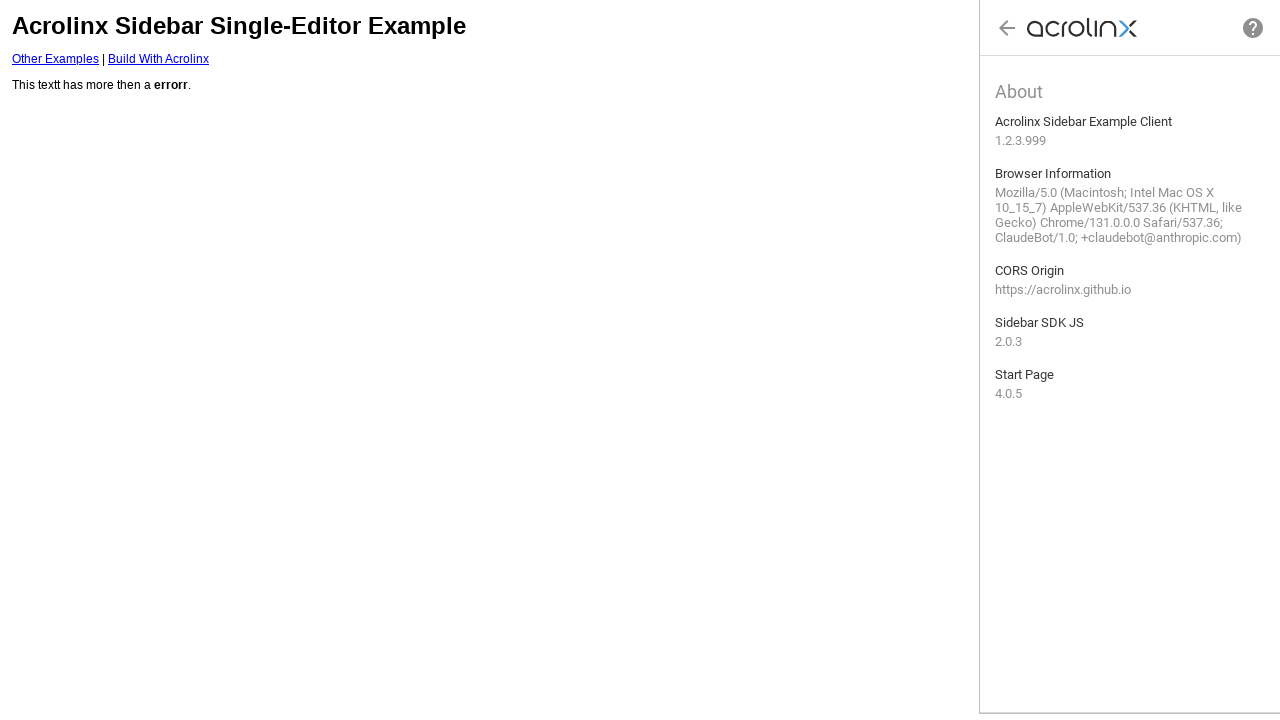

SDK version element is visible on about page
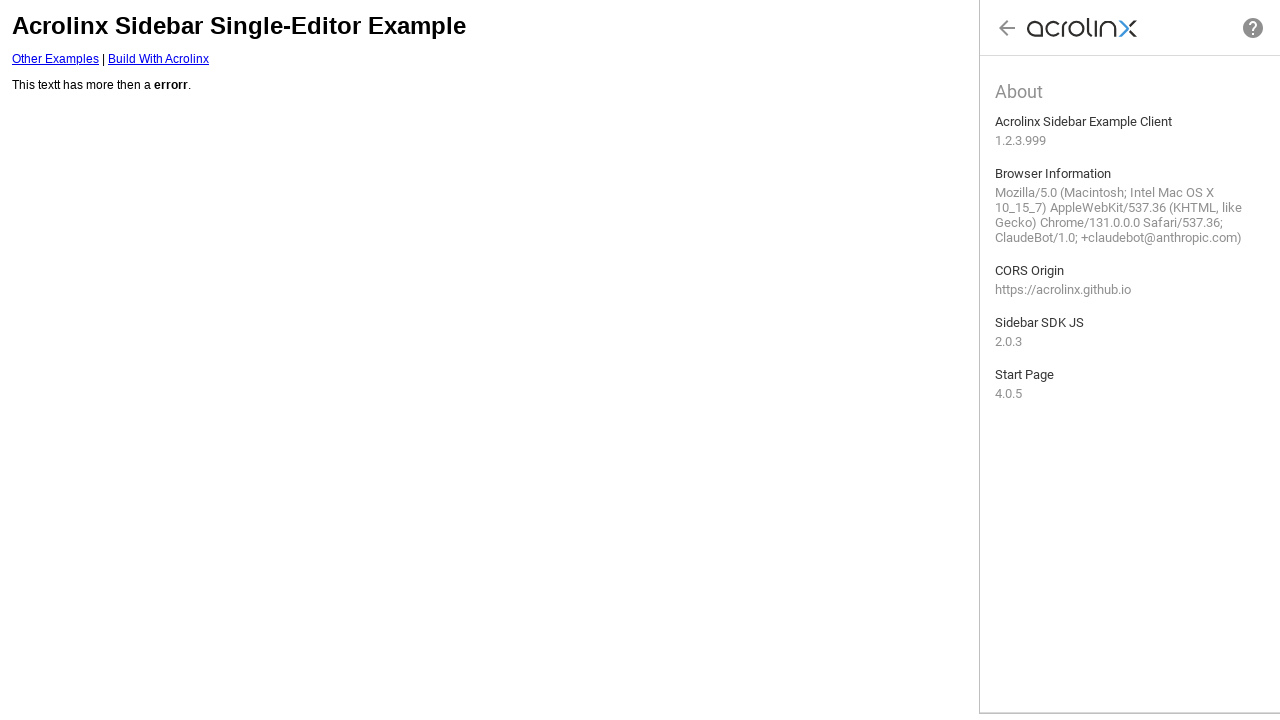

Retrieved Sidebar SDK JS version: 2.0.3
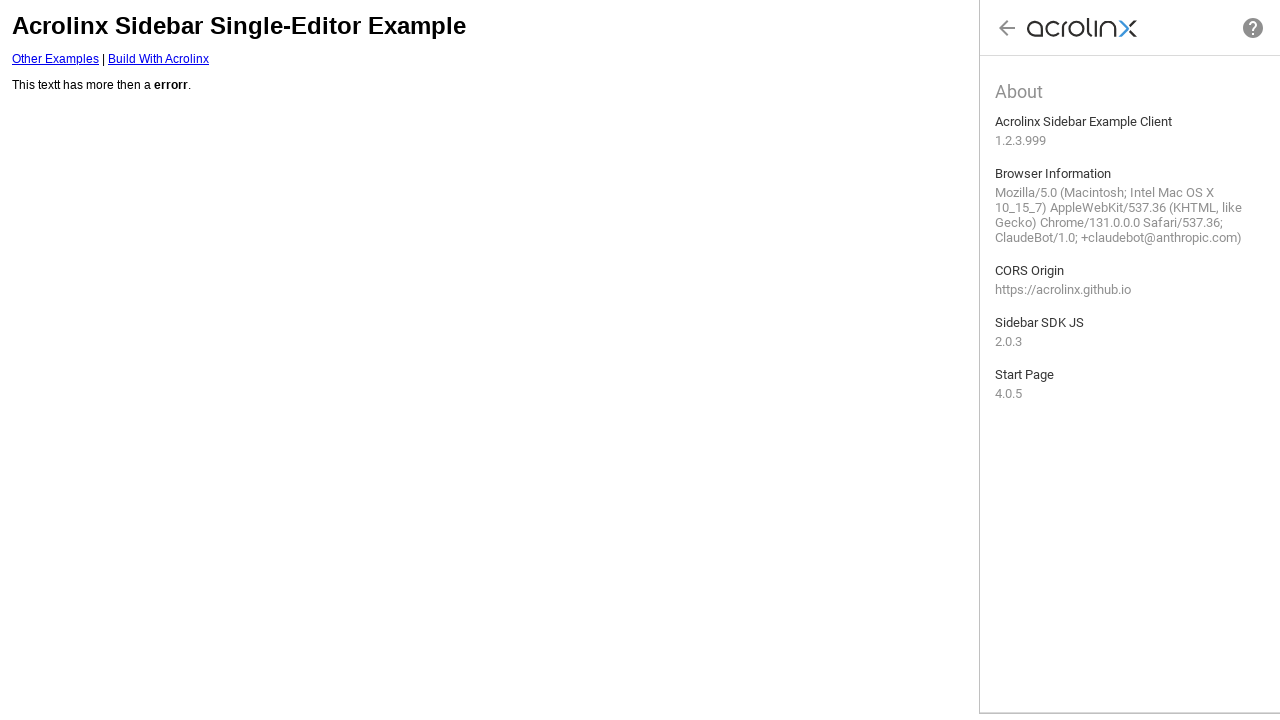

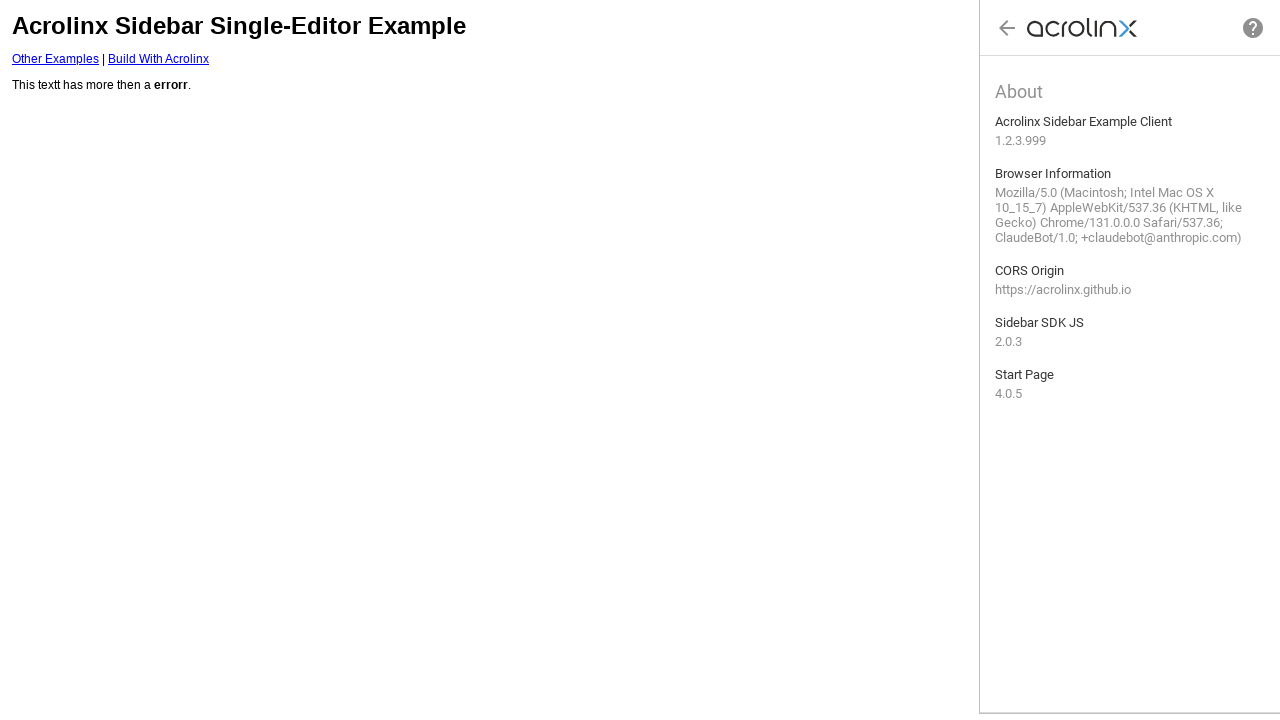